Tests JavaScript prompt dialog interaction by clicking a button to trigger the prompt, entering text, and accepting it

Starting URL: https://www.w3schools.com/jsref/tryit.asp?filename=tryjsref_prompt

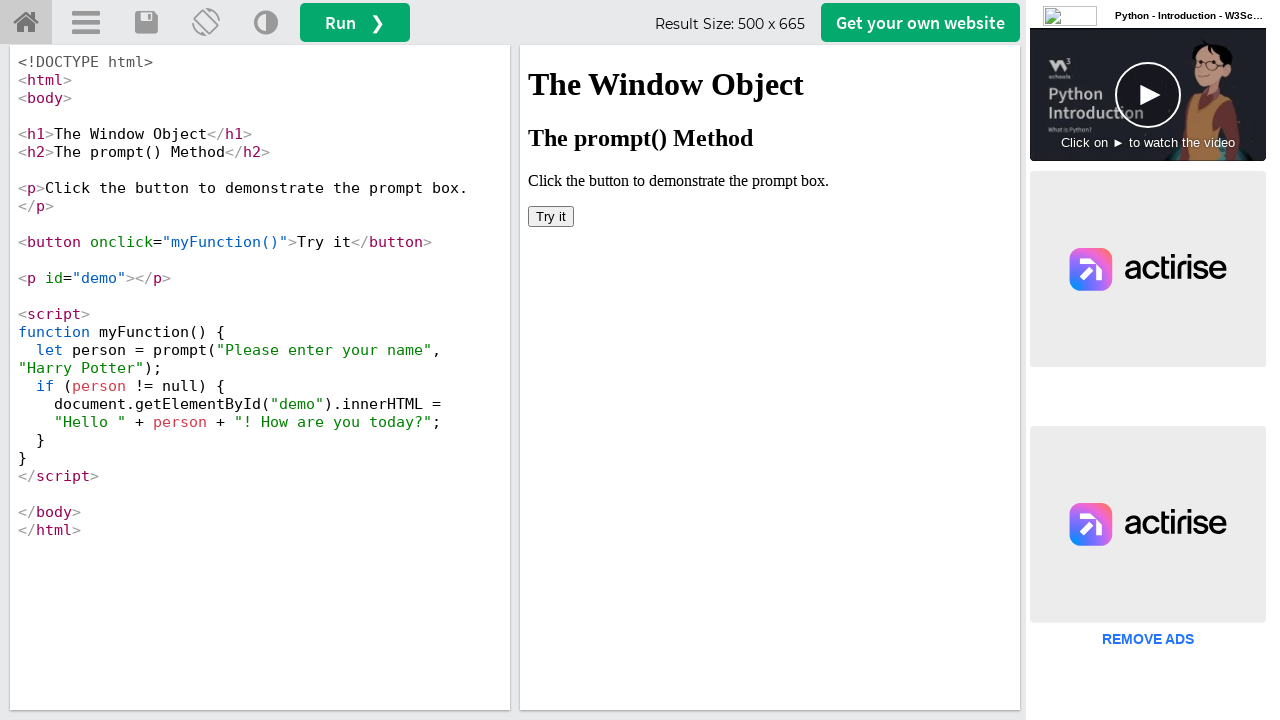

Located iframe containing the demo
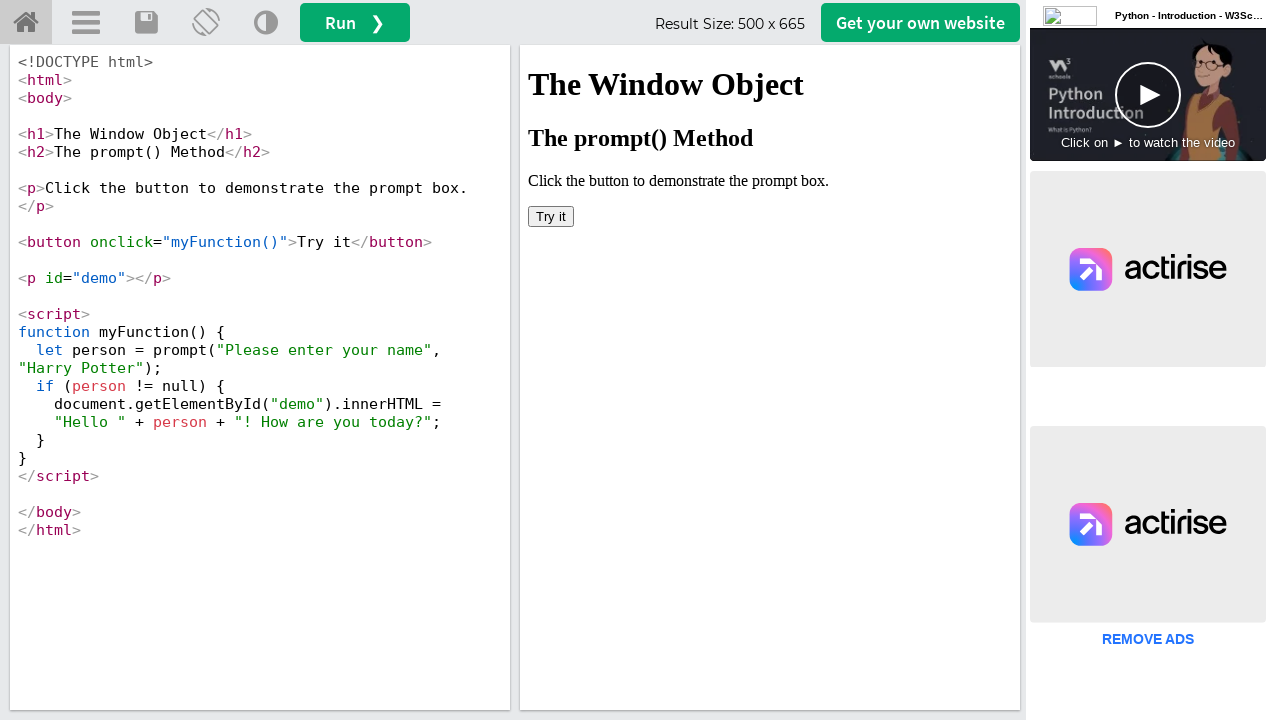

Clicked 'Try it' button to trigger JavaScript prompt at (551, 216) on iframe[name='iframeResult'] >> internal:control=enter-frame >> button:has-text('
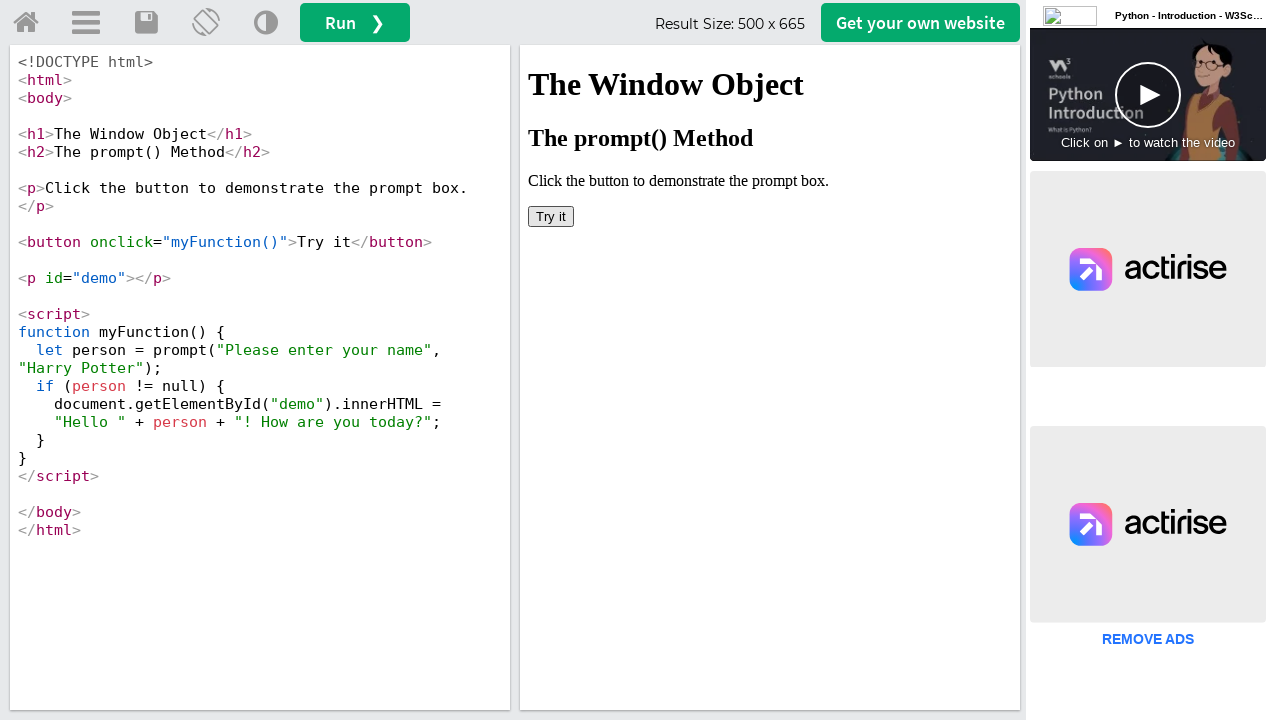

Set up dialog handler to accept prompt with 'Test Input from Automation'
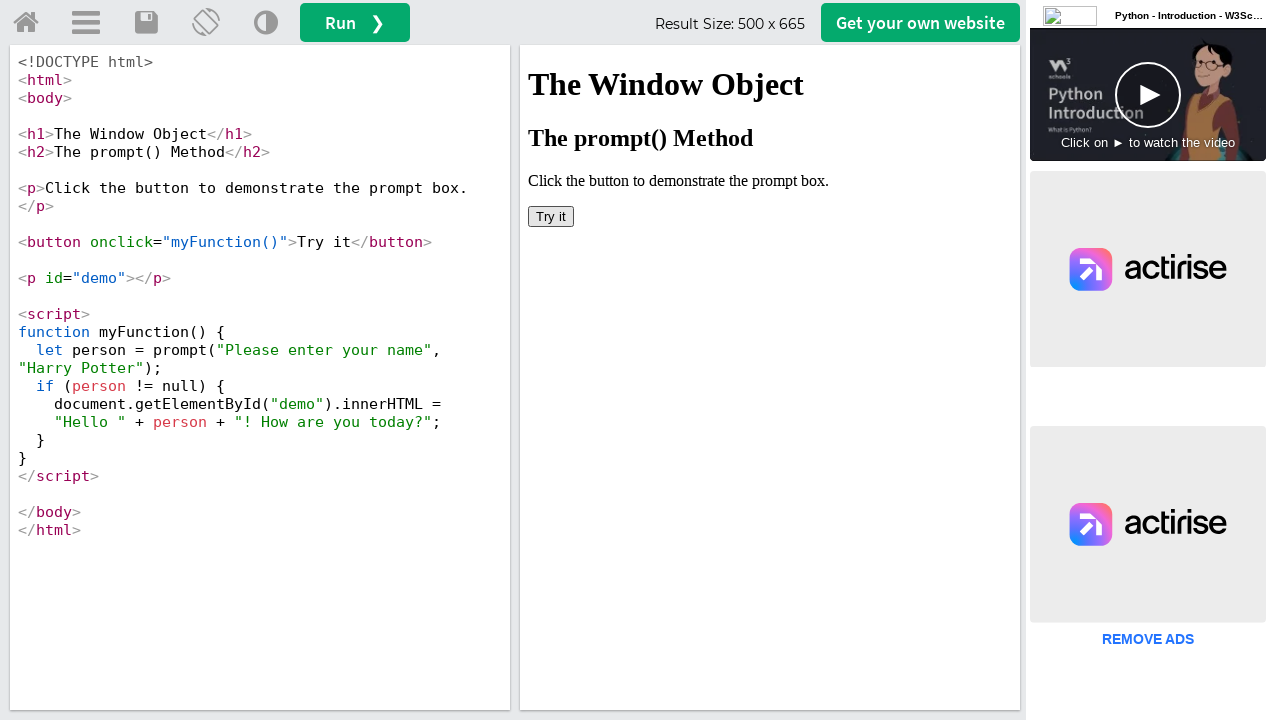

Clicked 'Try it' button again to trigger the dialog and test acceptance at (551, 216) on iframe[name='iframeResult'] >> internal:control=enter-frame >> button:has-text('
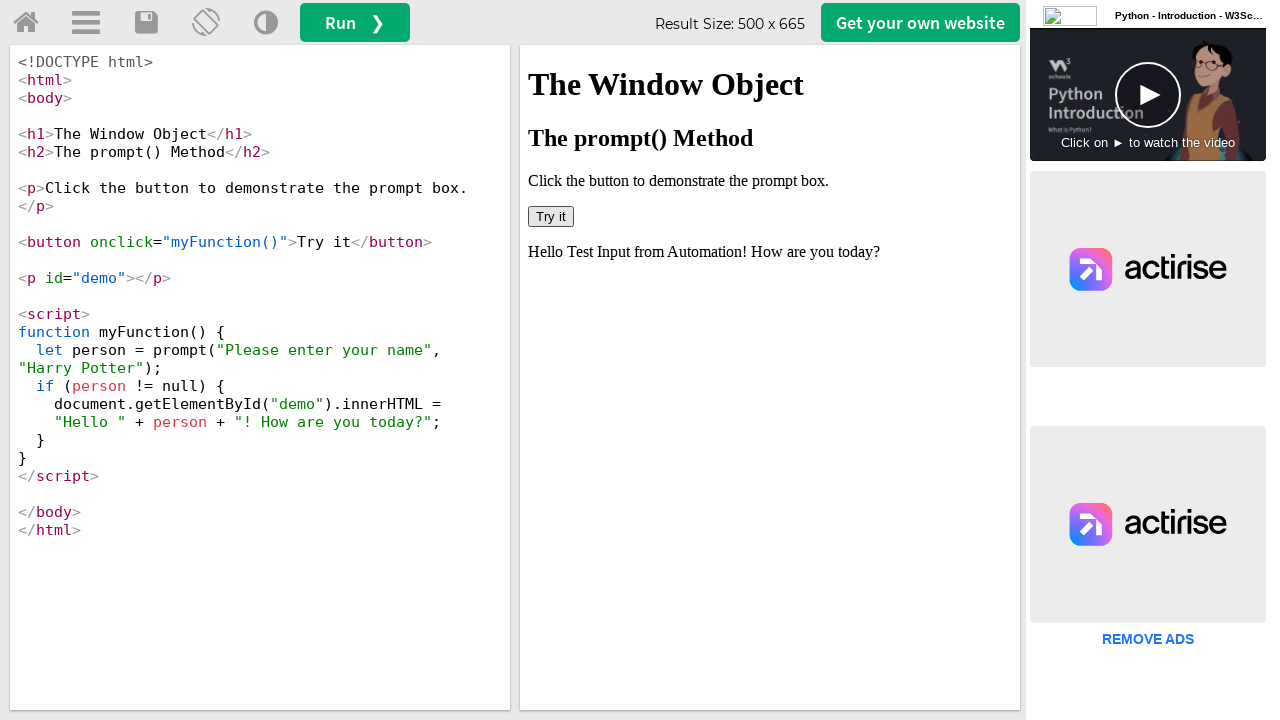

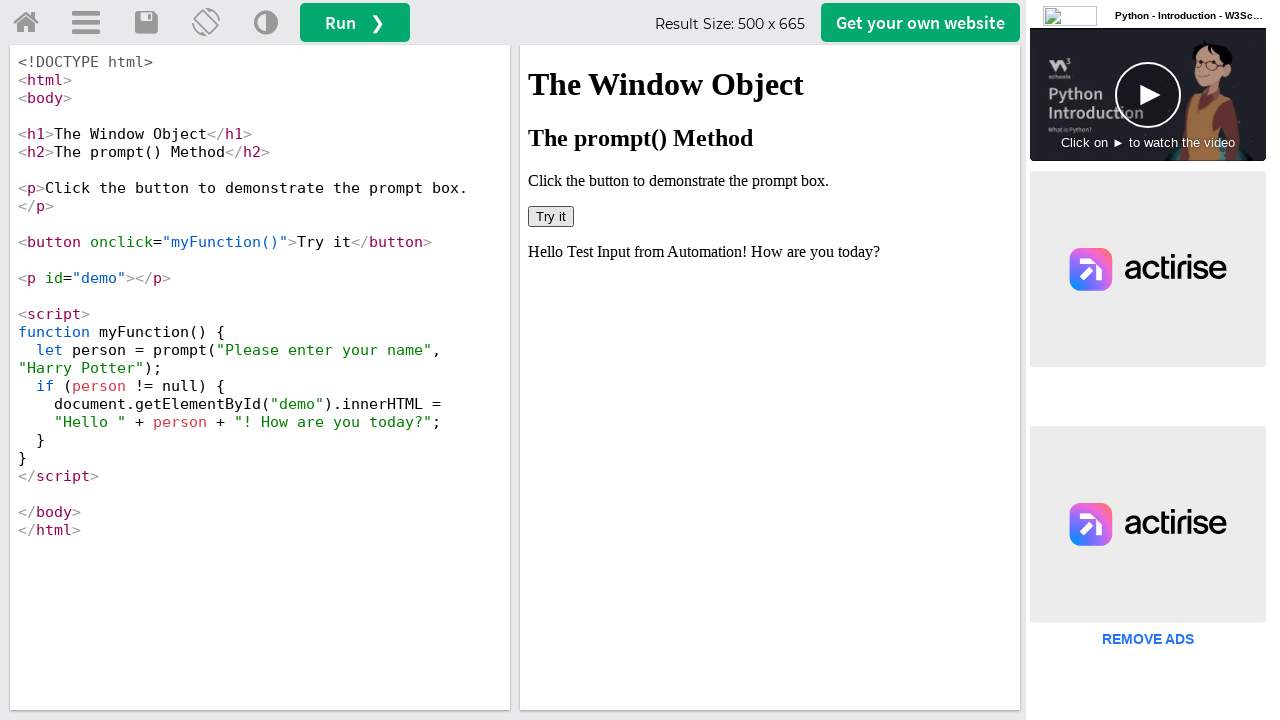